Demonstrates drag and drop action, dragging element from source to target on a drag-and-drop demo page

Starting URL: https://crossbrowsertesting.github.io/drag-and-drop

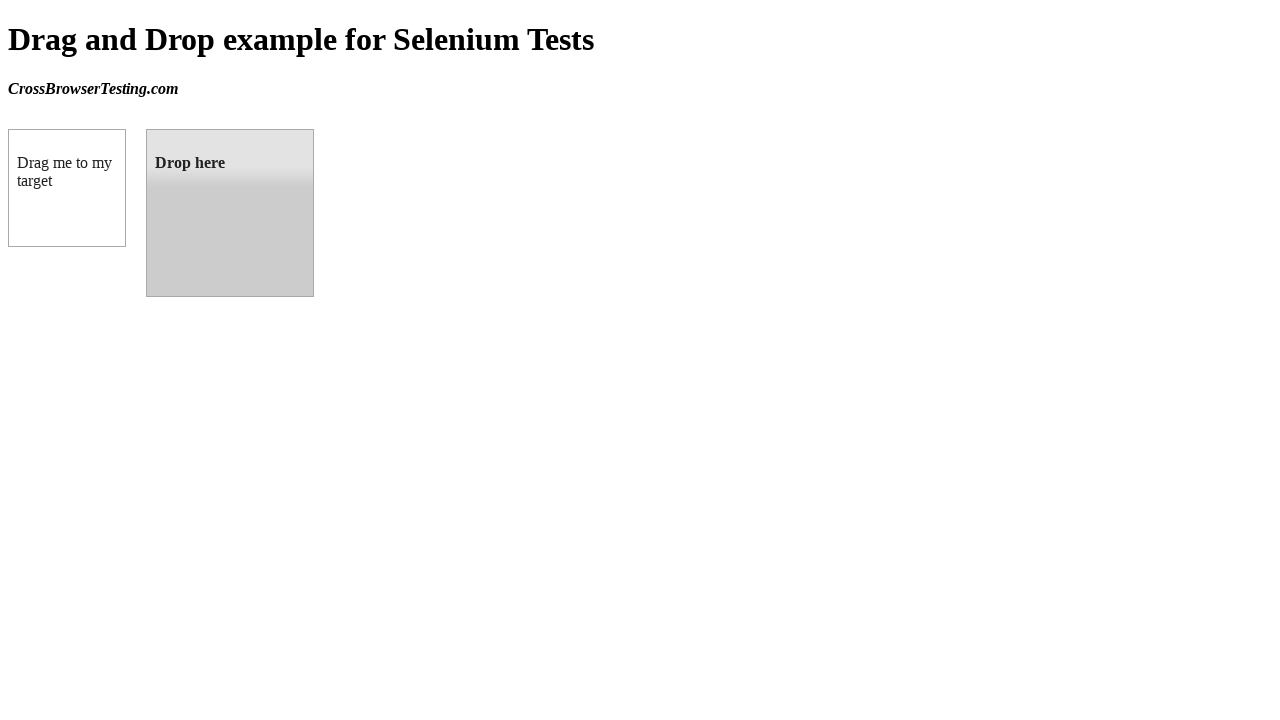

Located source element (box A) with ID 'draggable'
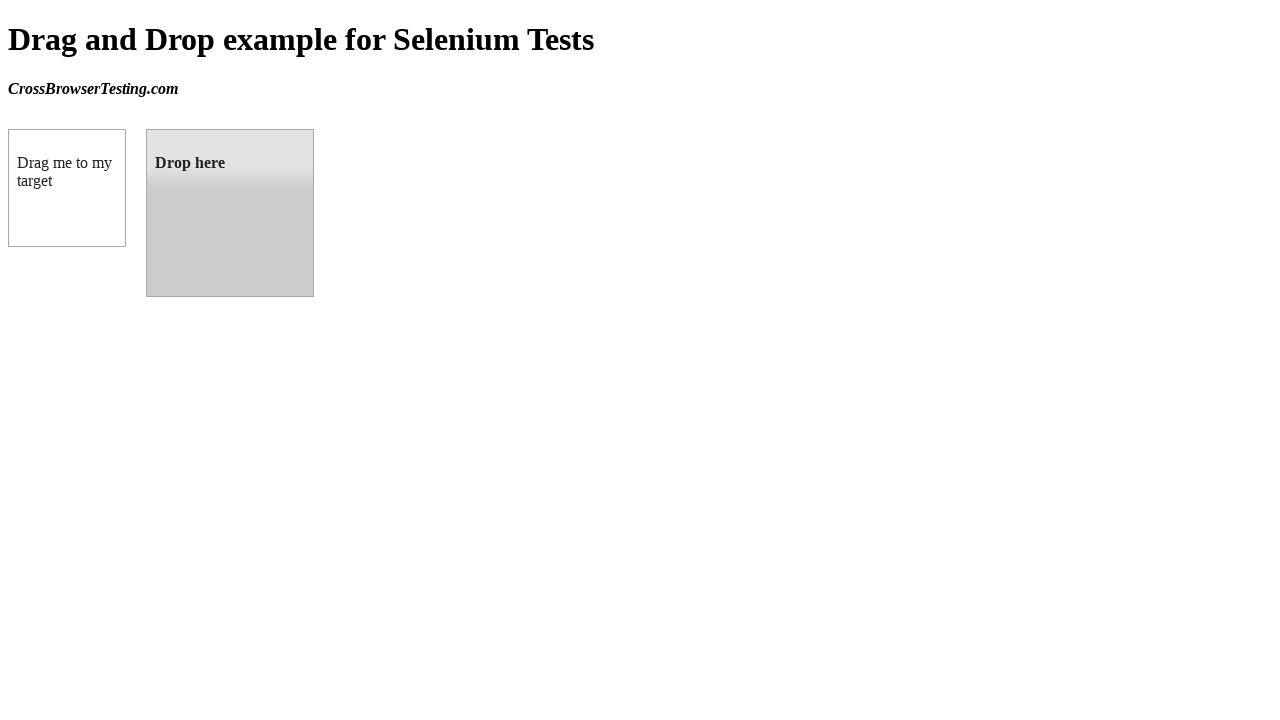

Located target element (box B) with ID 'droppable'
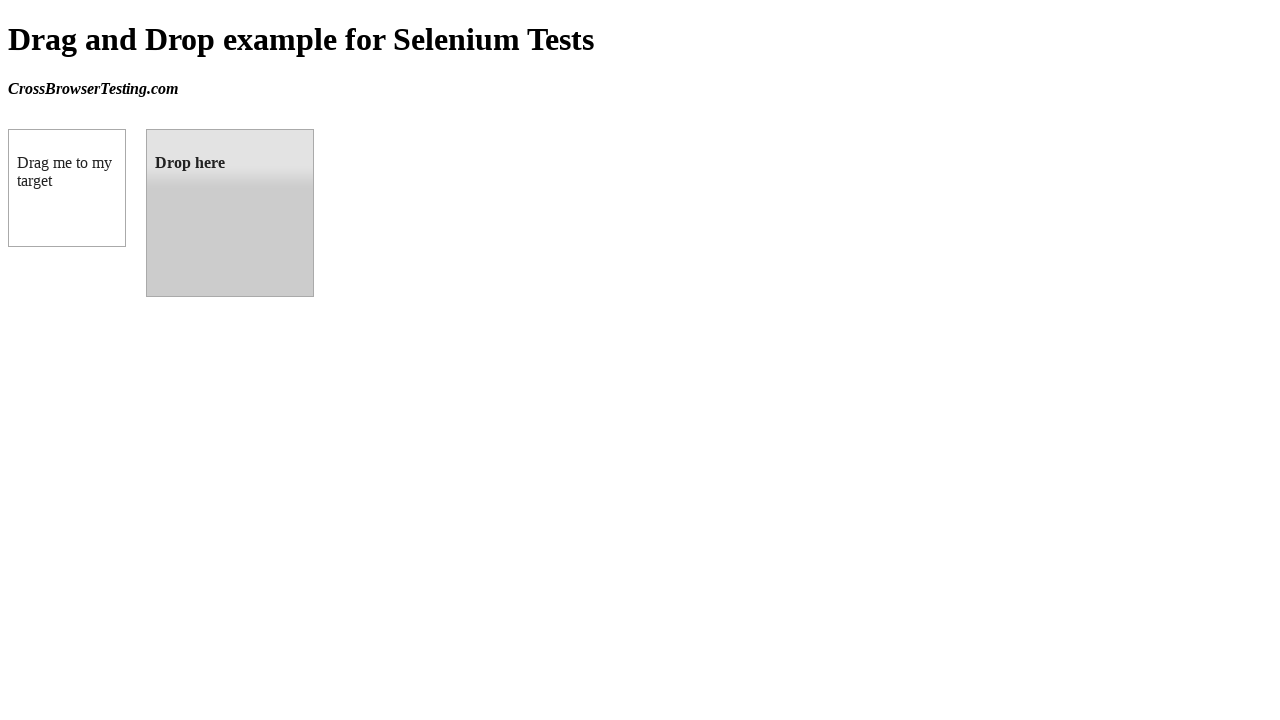

Dragged source element (box A) to target element (box B) at (230, 213)
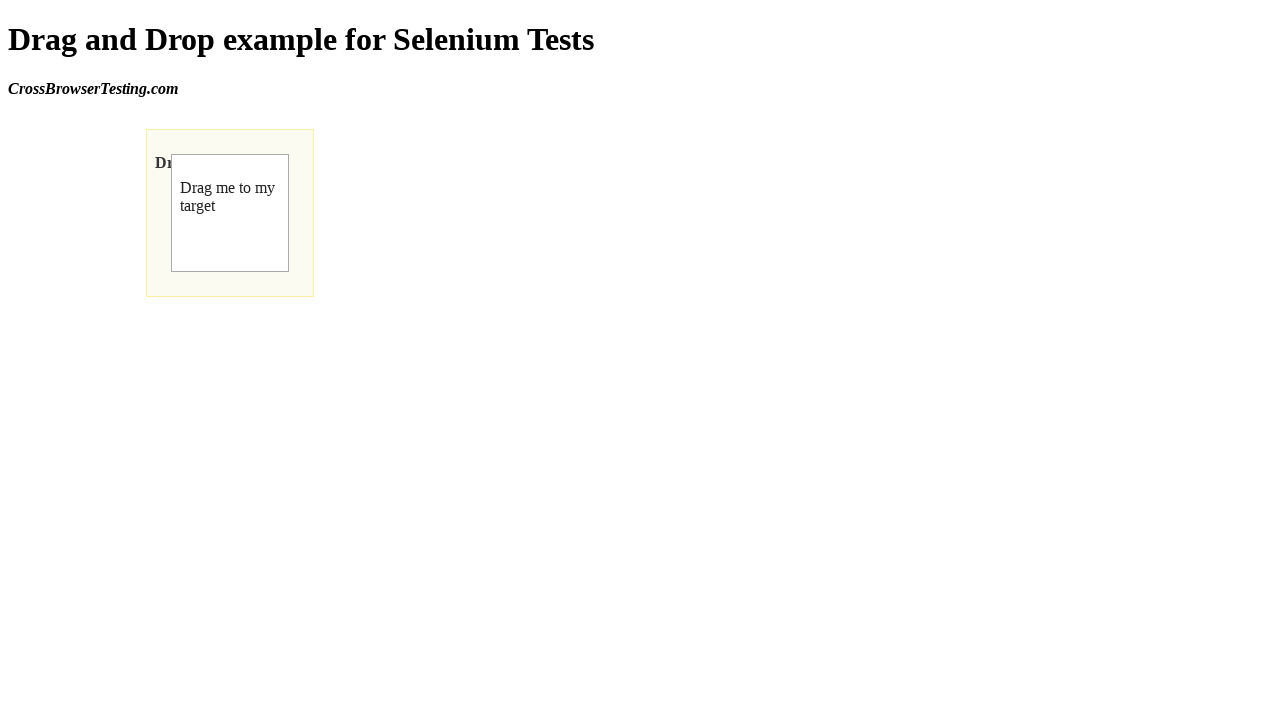

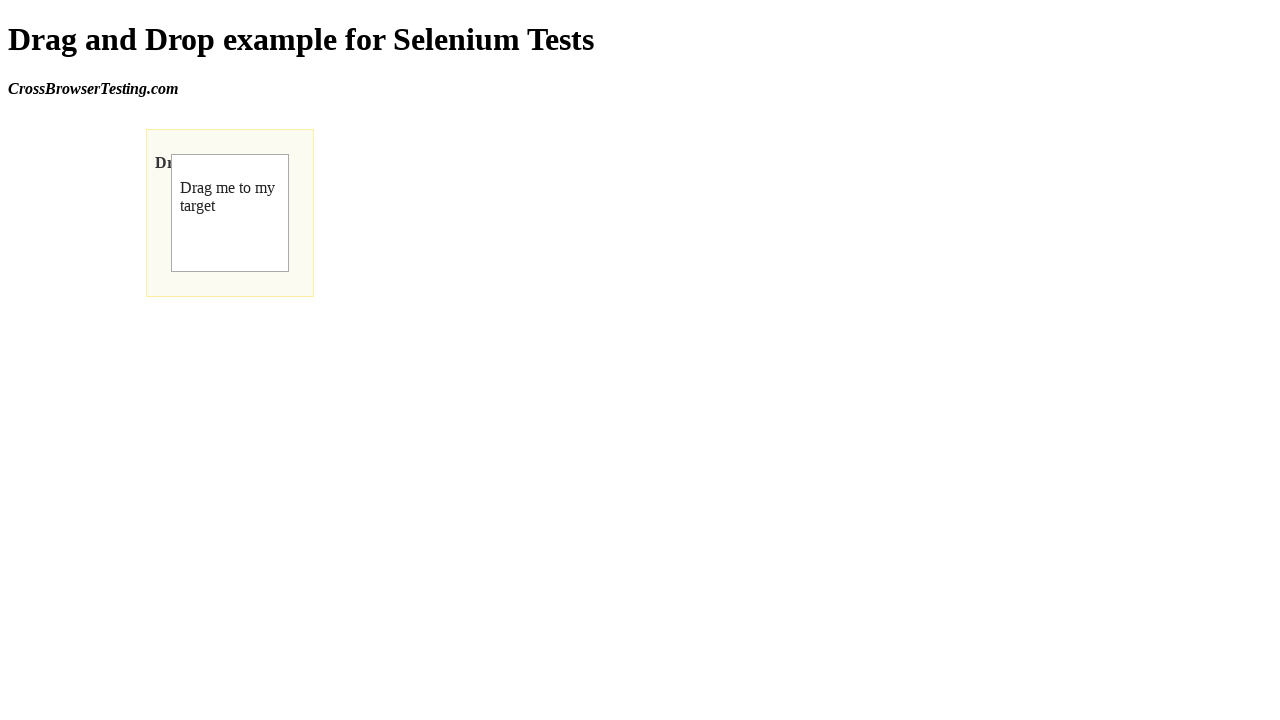